Tests a form interaction by extracting a value from an element's attribute, calculating a mathematical result, filling the answer field, checking a robot checkbox, selecting a radio button, and submitting the form.

Starting URL: http://suninjuly.github.io/get_attribute.html

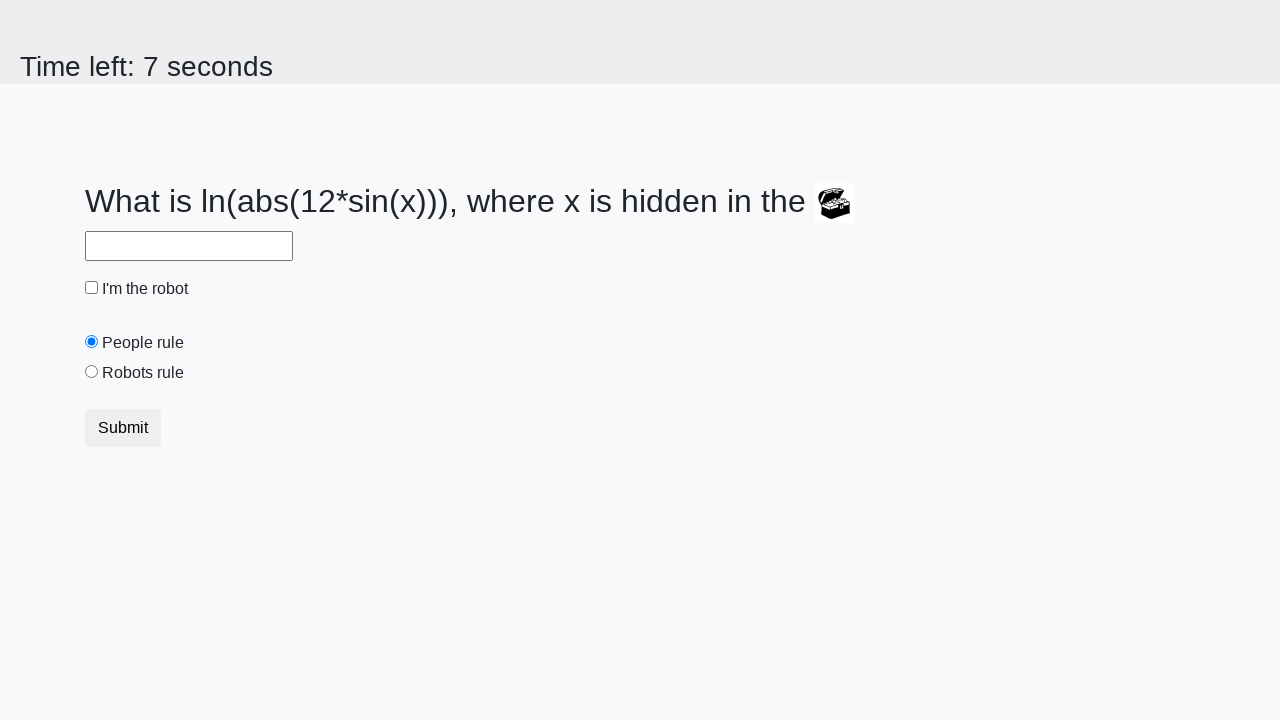

Retrieved 'valuex' attribute from treasure image element
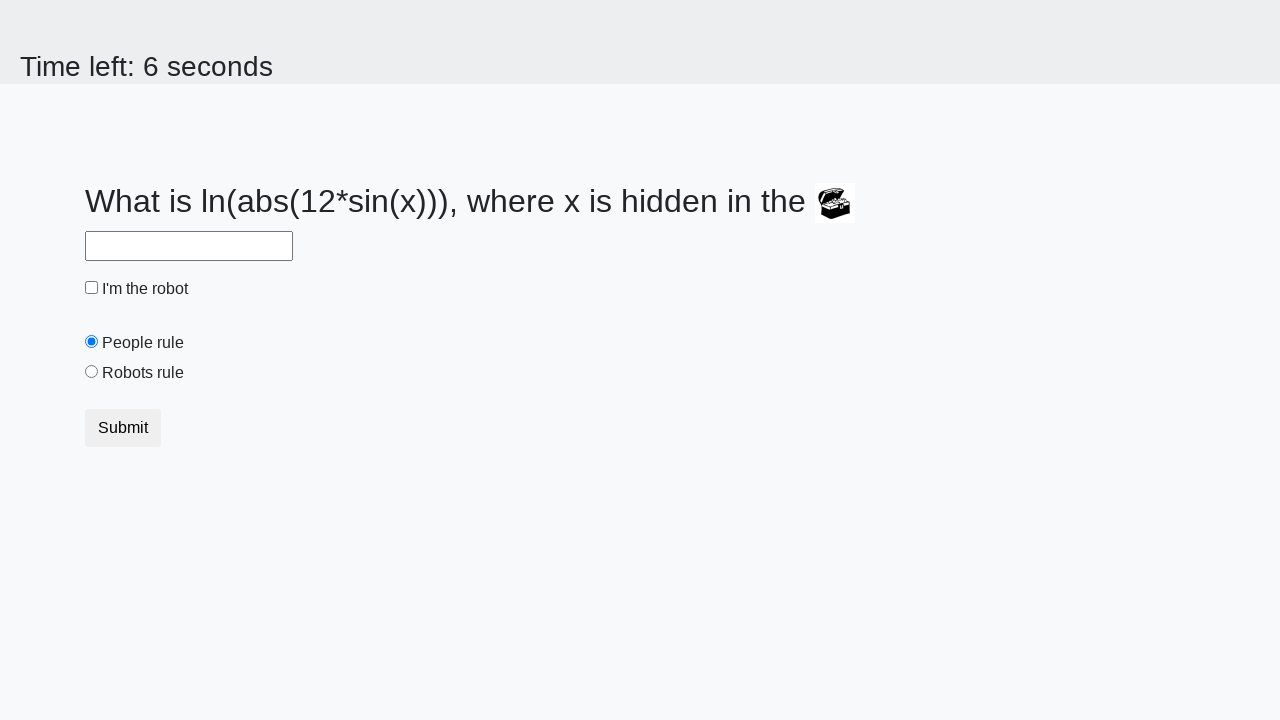

Calculated mathematical result using valuex attribute
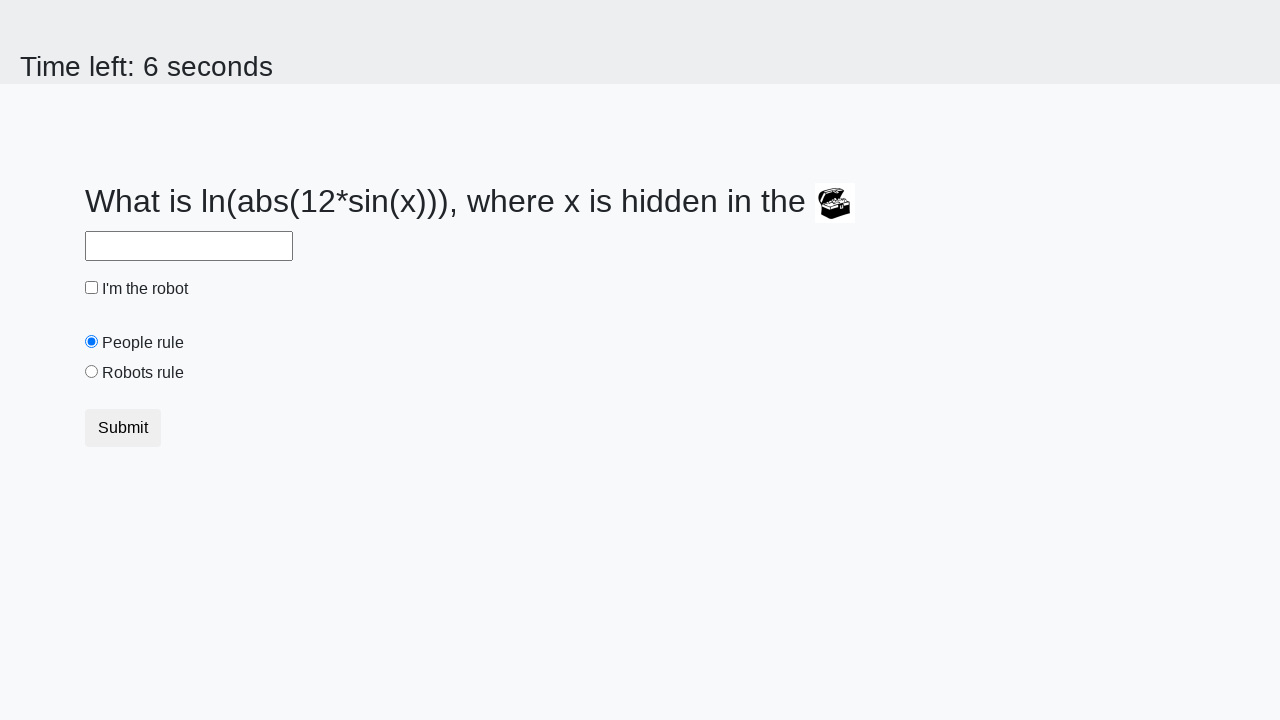

Filled answer field with calculated result on #answer
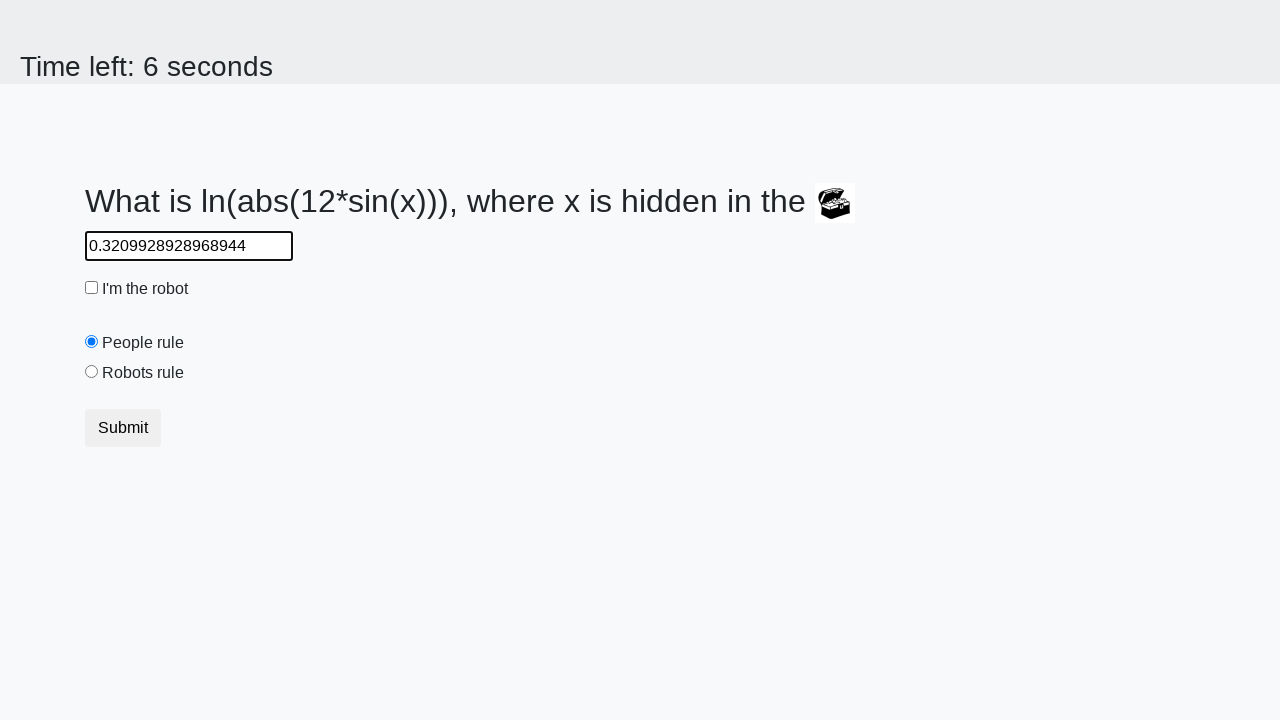

Checked the robot checkbox at (92, 288) on #robotCheckbox
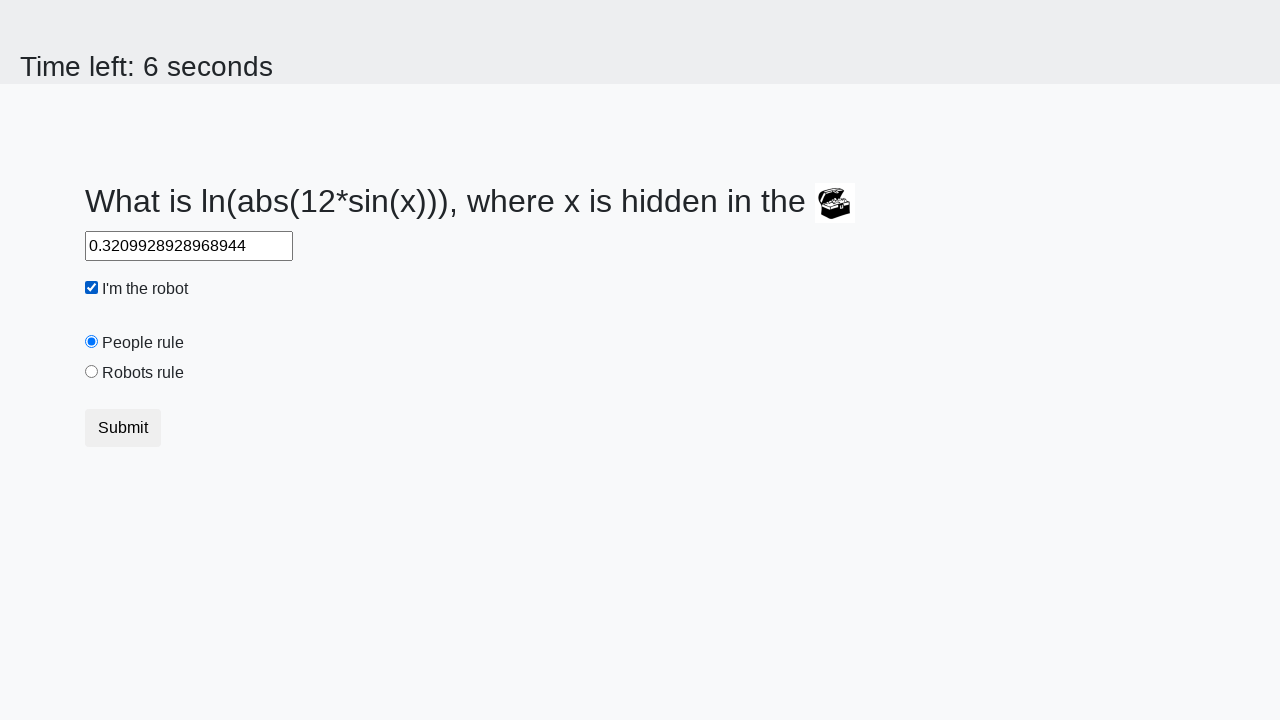

Selected 'robots' radio button at (92, 372) on input[value='robots']
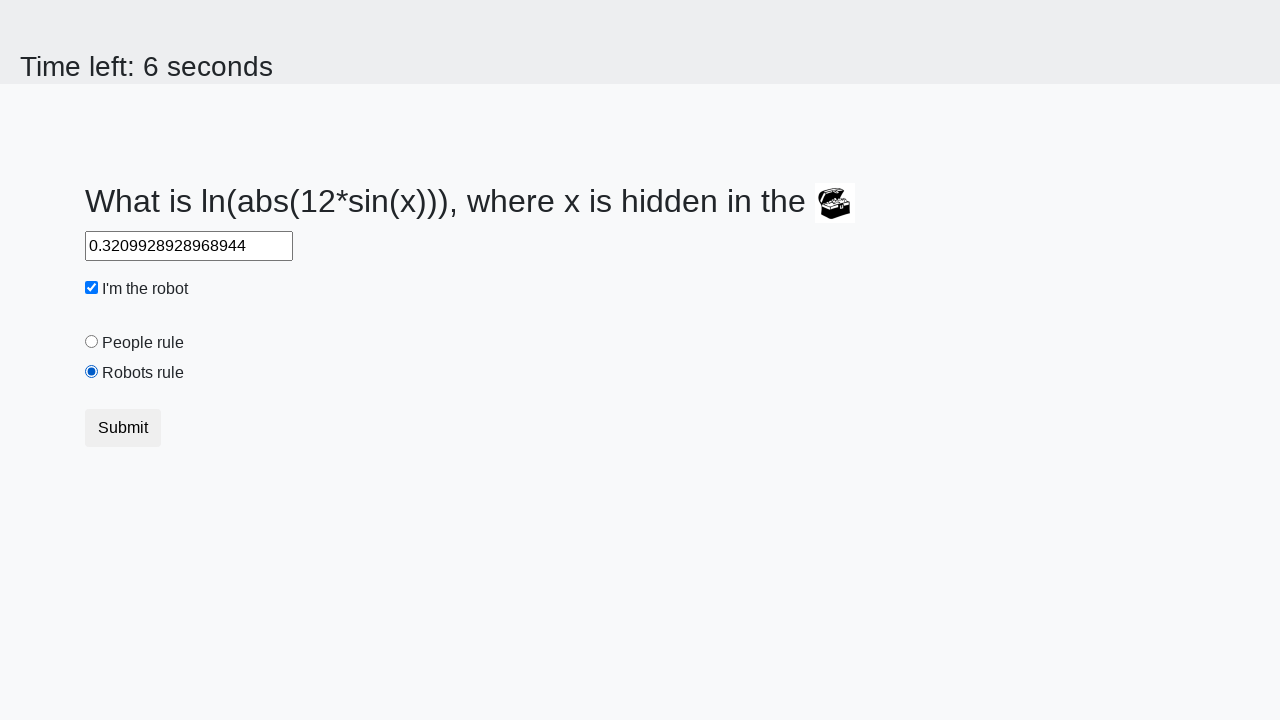

Clicked submit button to submit form at (123, 428) on button.btn
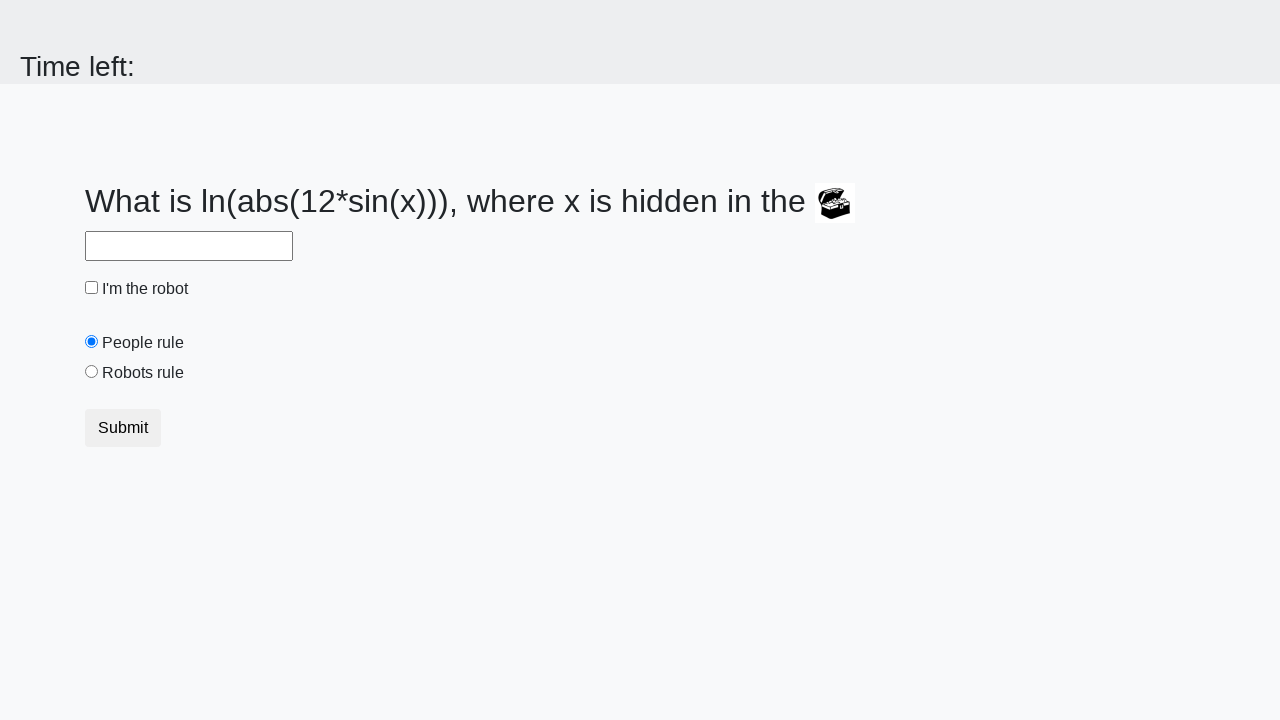

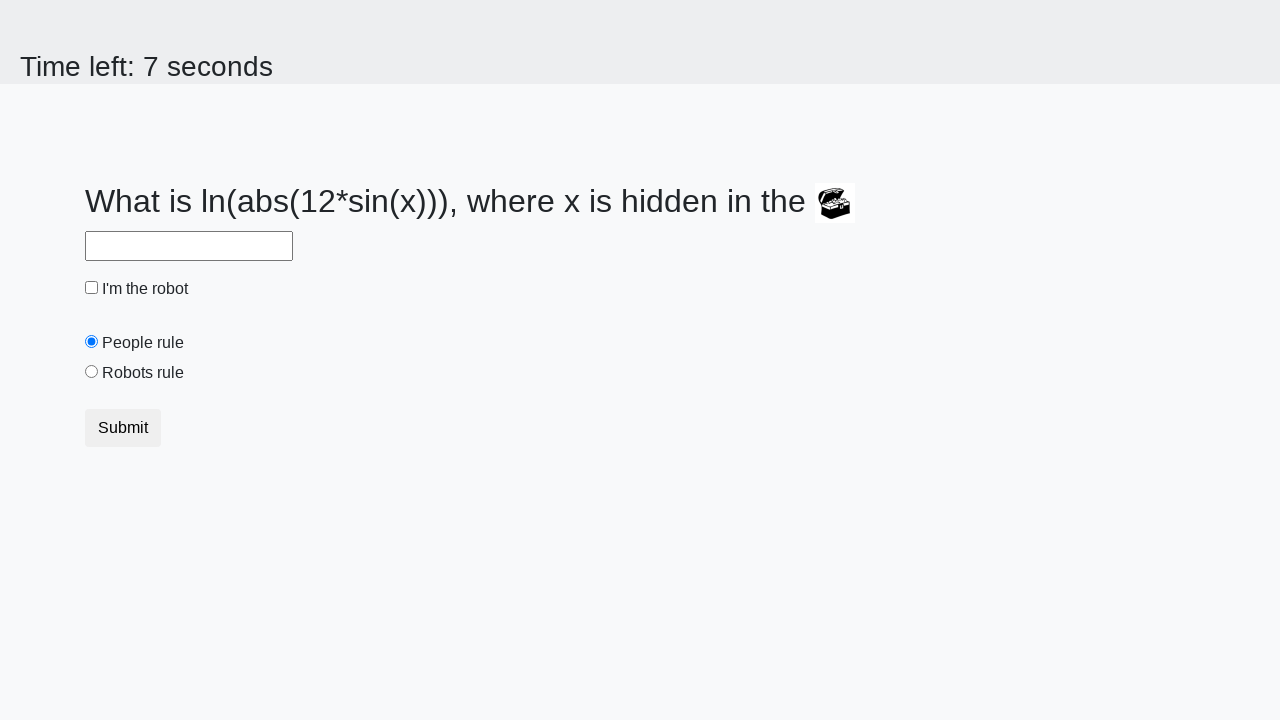